Tests alert handling functionality by triggering different types of alerts (simple alert and confirm dialog) and interacting with them

Starting URL: https://rahulshettyacademy.com/AutomationPractice/

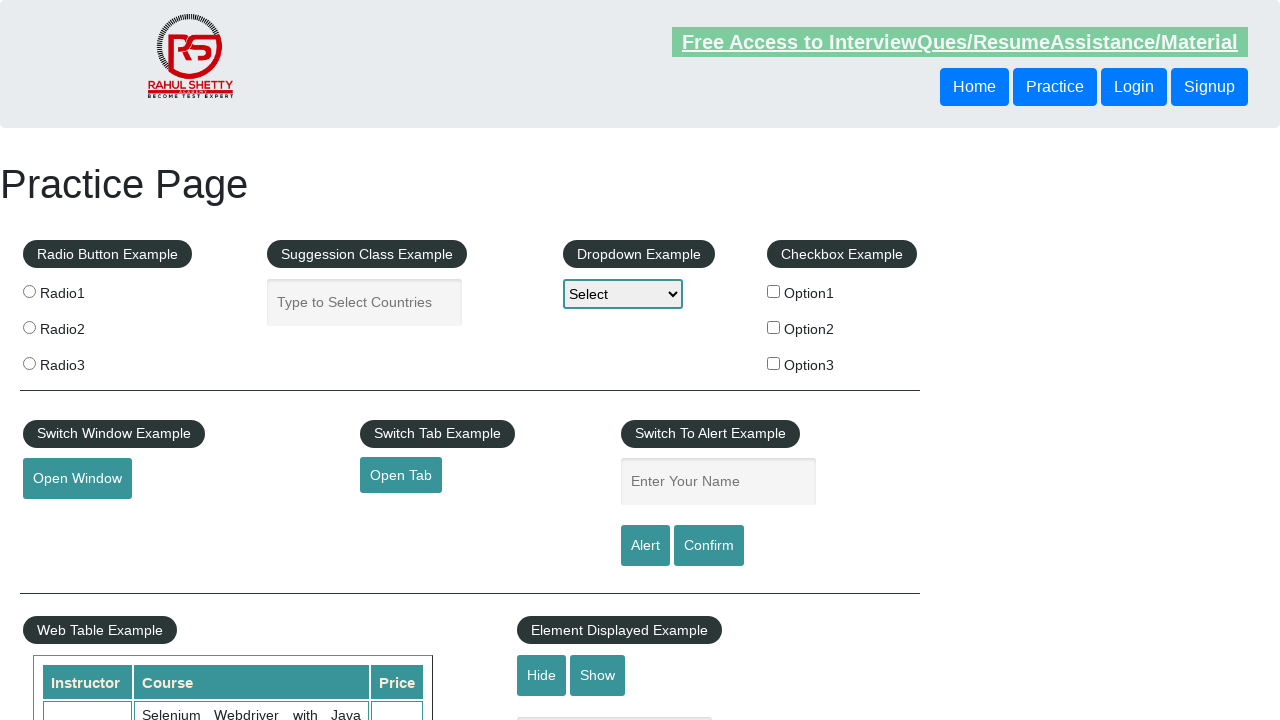

Filled name field with 'Rahul' on input#name
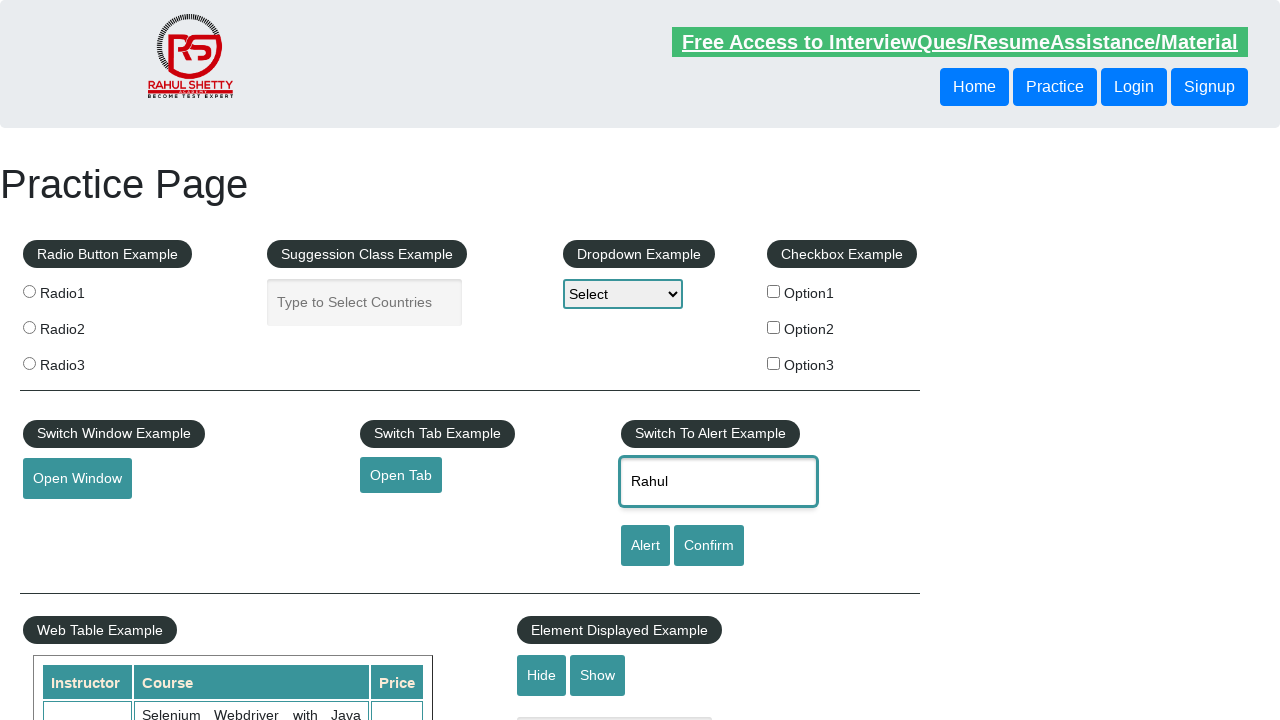

Clicked alert button to trigger simple alert at (645, 546) on #alertbtn
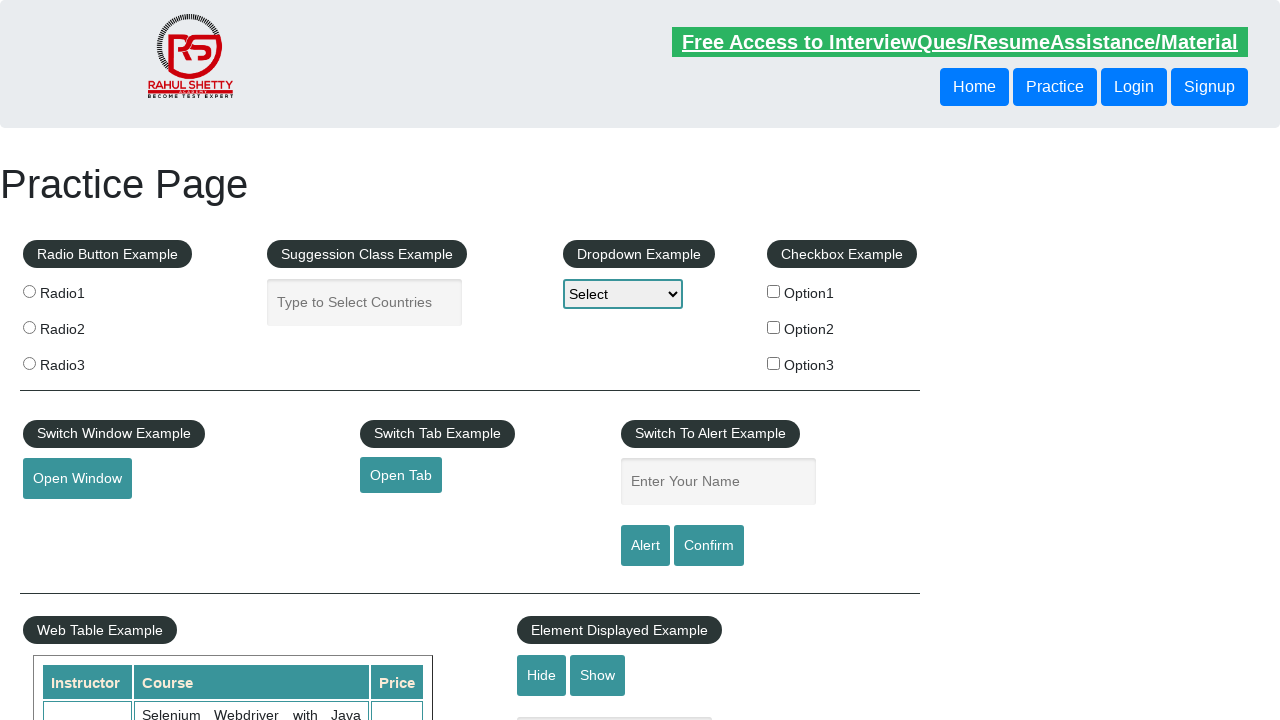

Set up dialog handler to accept alerts
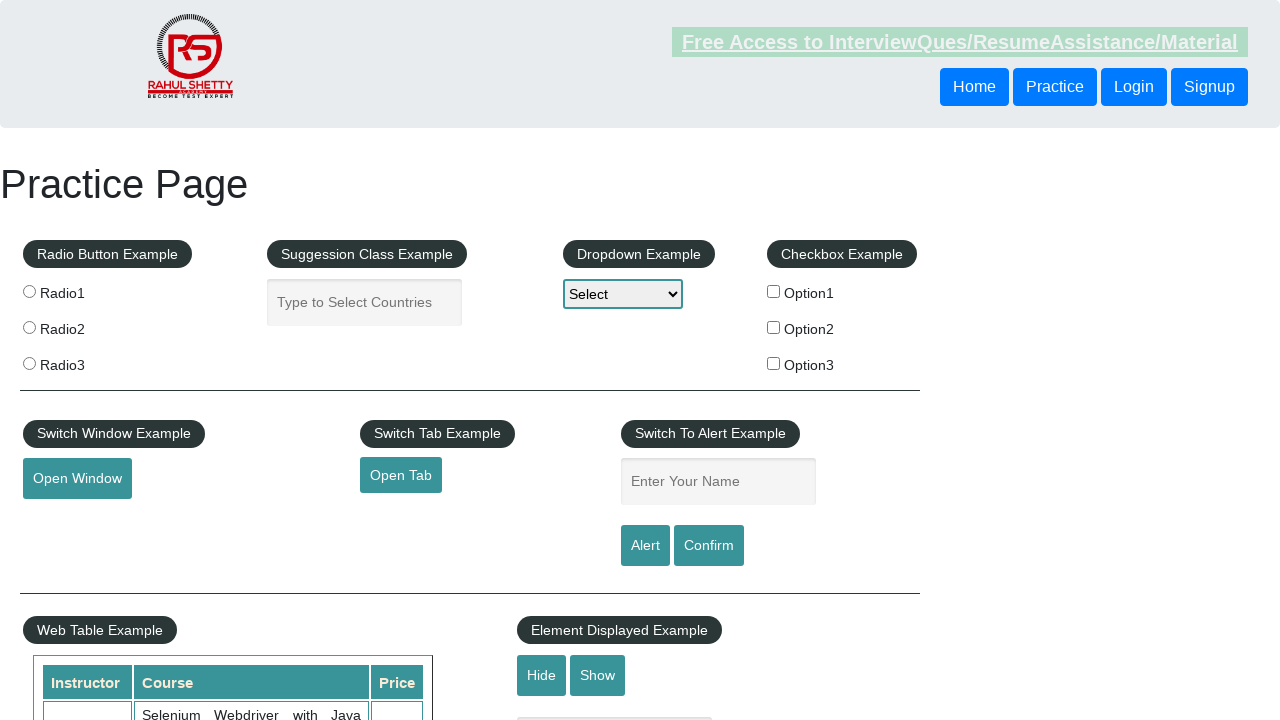

Clicked confirm button to trigger confirm dialog at (709, 546) on #confirmbtn
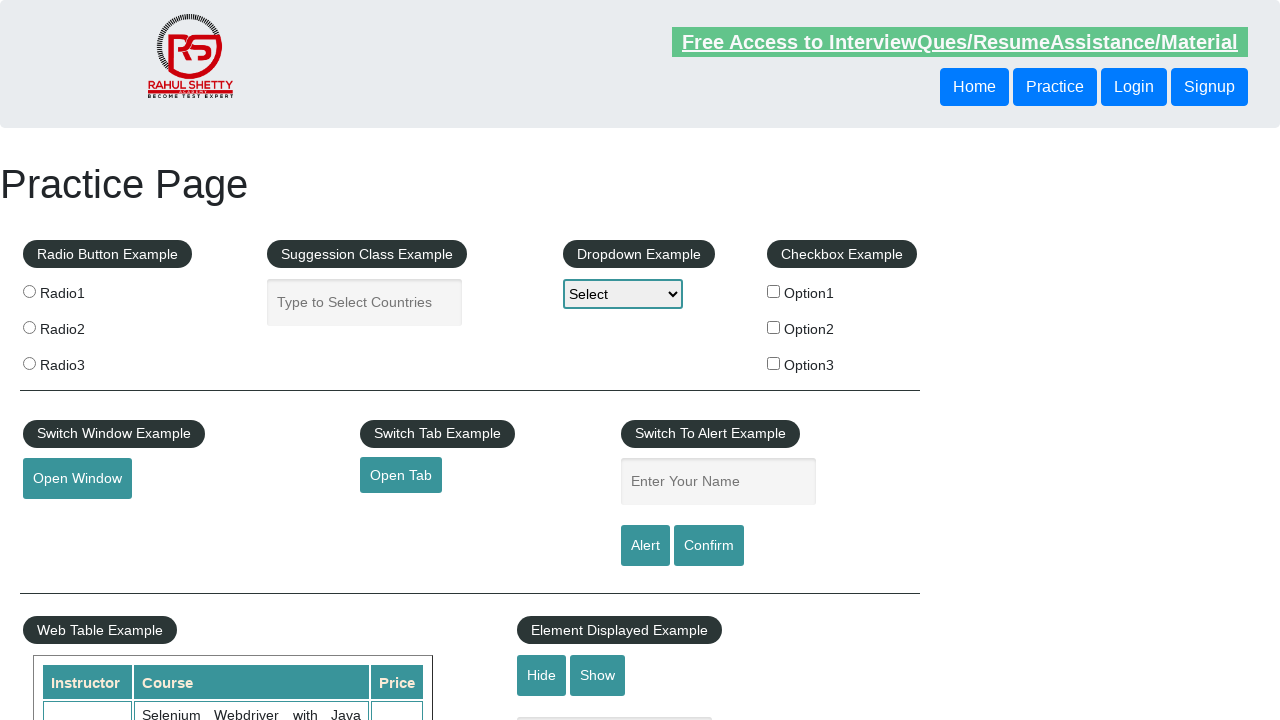

Set up dialog handler to dismiss confirm dialog
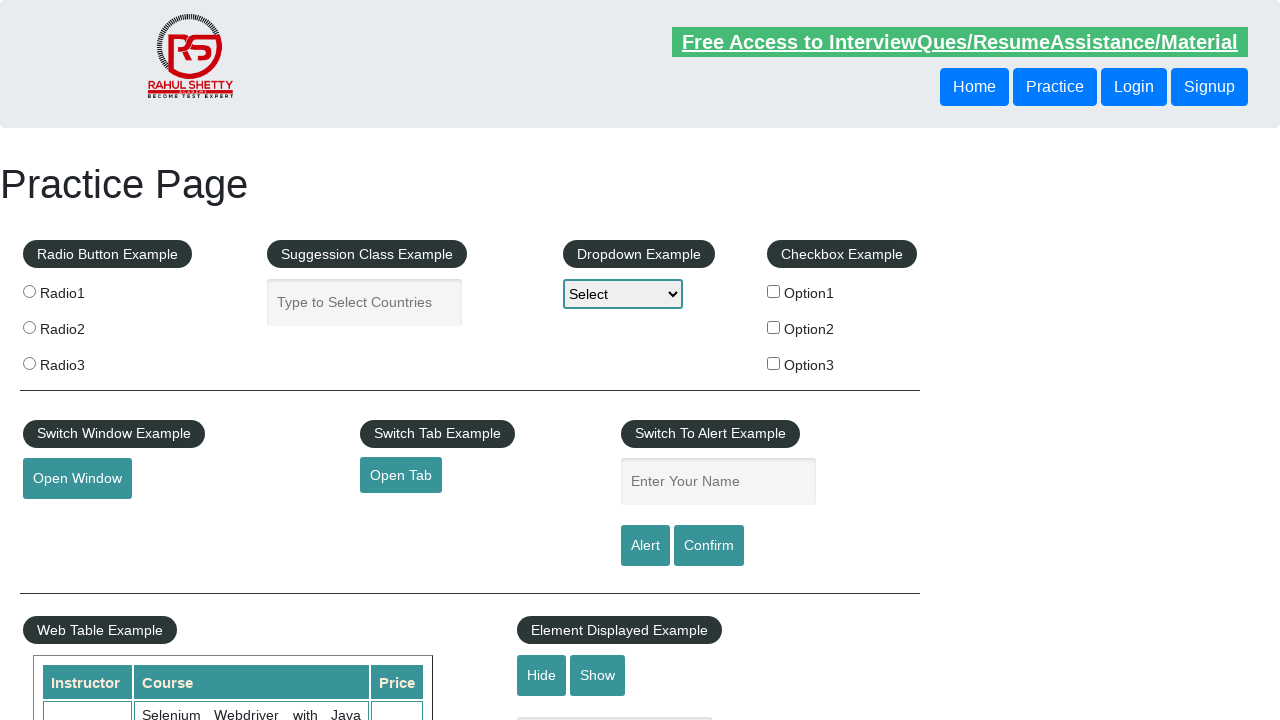

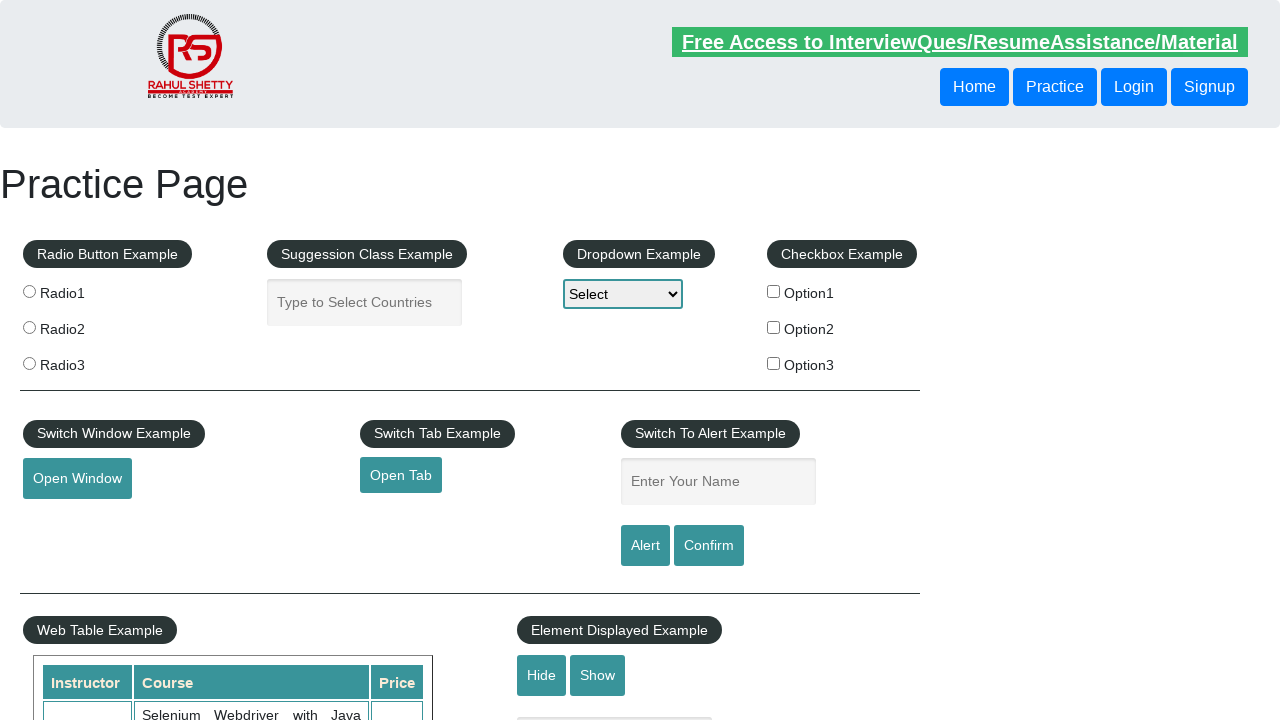